Tests Bootstrap-style dropdown with checkboxes by opening the dropdown and selecting multiple options (Bicerin, Breve, and Cafe macchiato) from the list.

Starting URL: https://www.htmlelements.com/demos/dropdownlist/checkboxes/

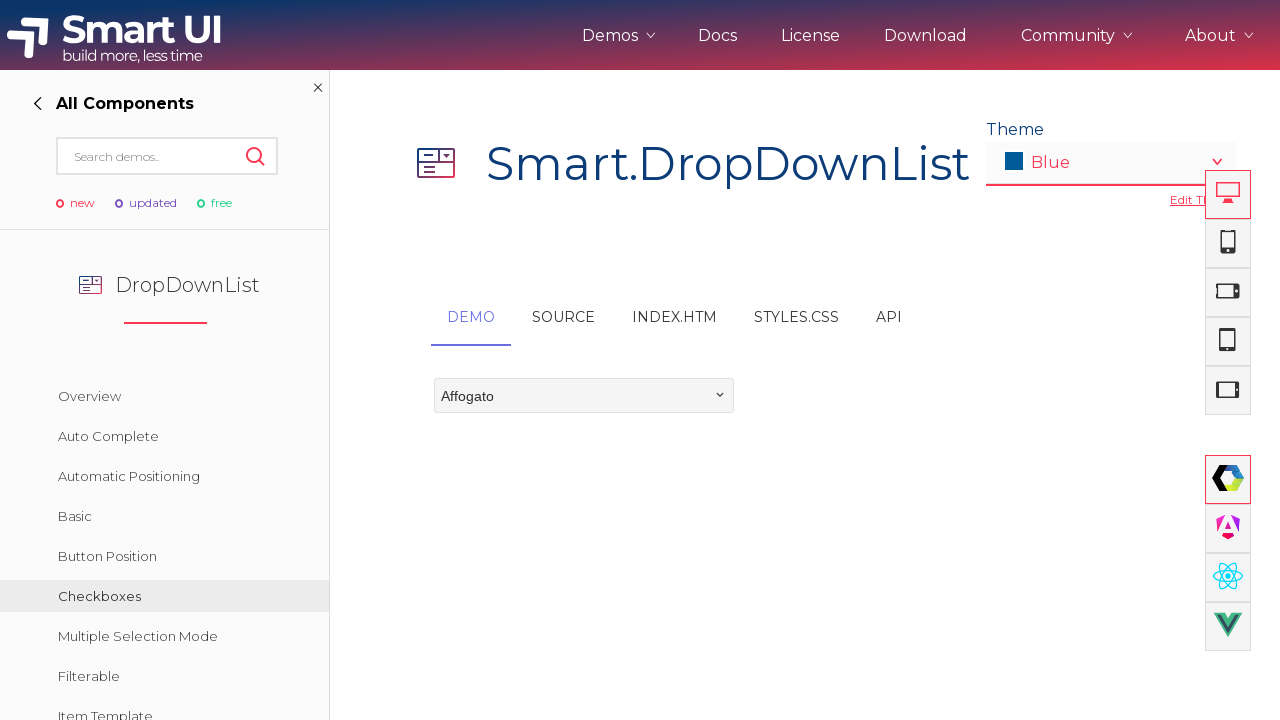

Located demo iframe
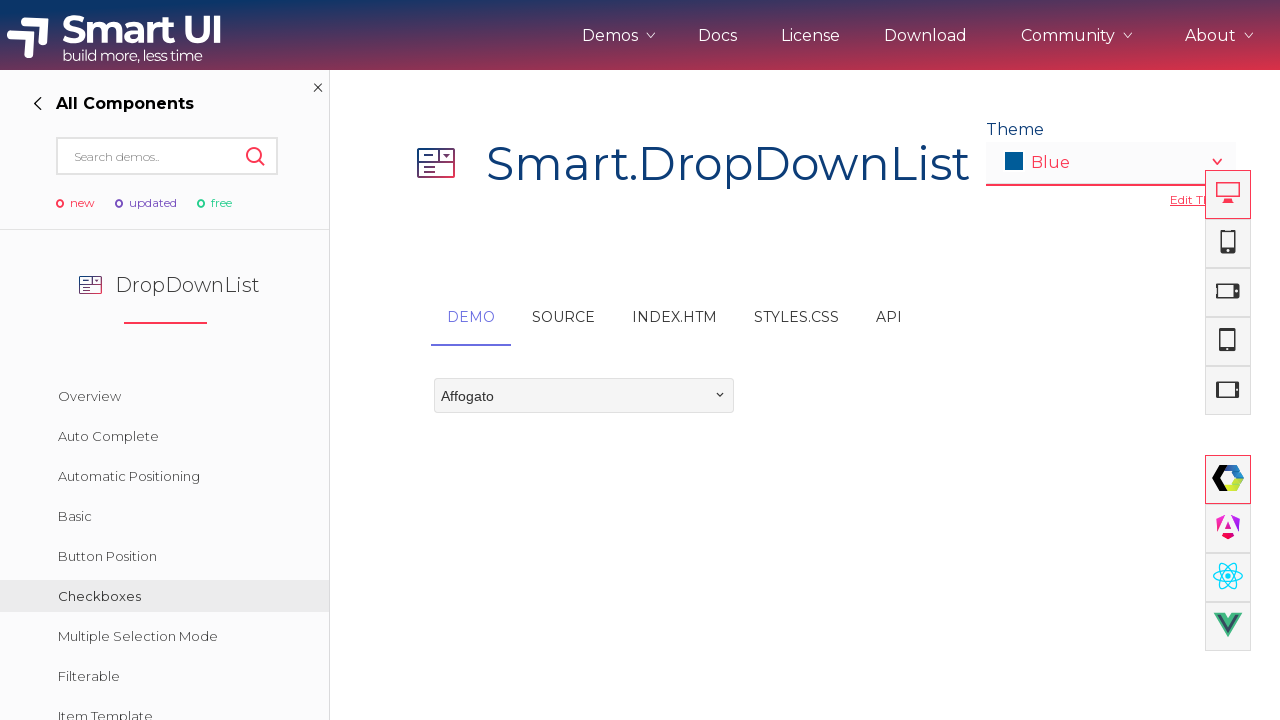

Clicked dropdown button to open the Bootstrap-style dropdown at (720, 396) on iframe.demo-frame >> internal:control=enter-frame >> span.smart-drop-down-button
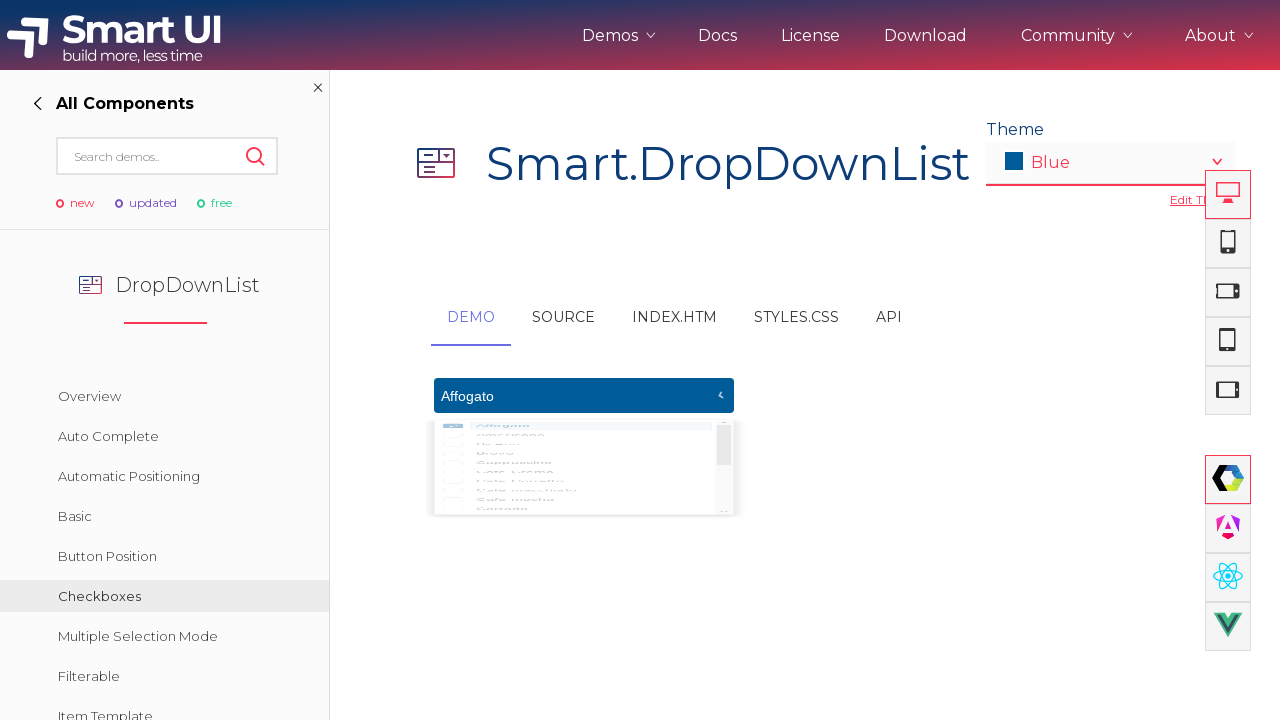

Dropdown options loaded and are now visible
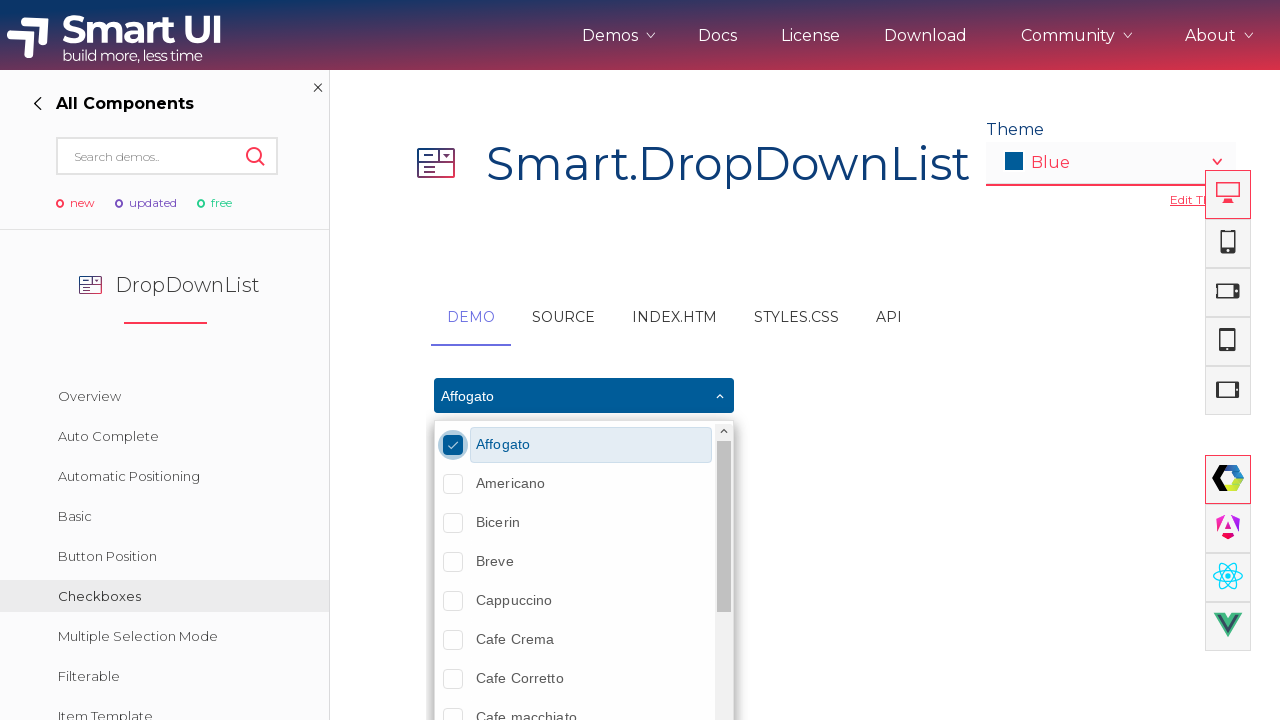

Retrieved all dropdown options, found 20 total items
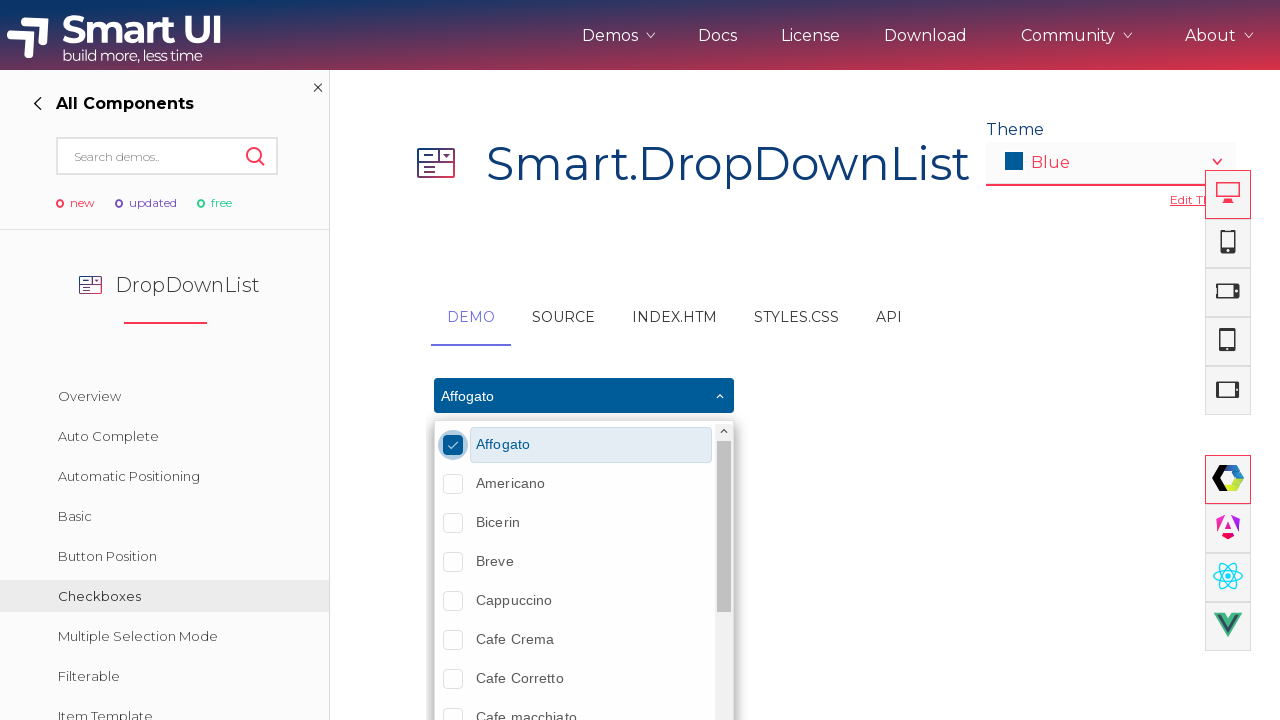

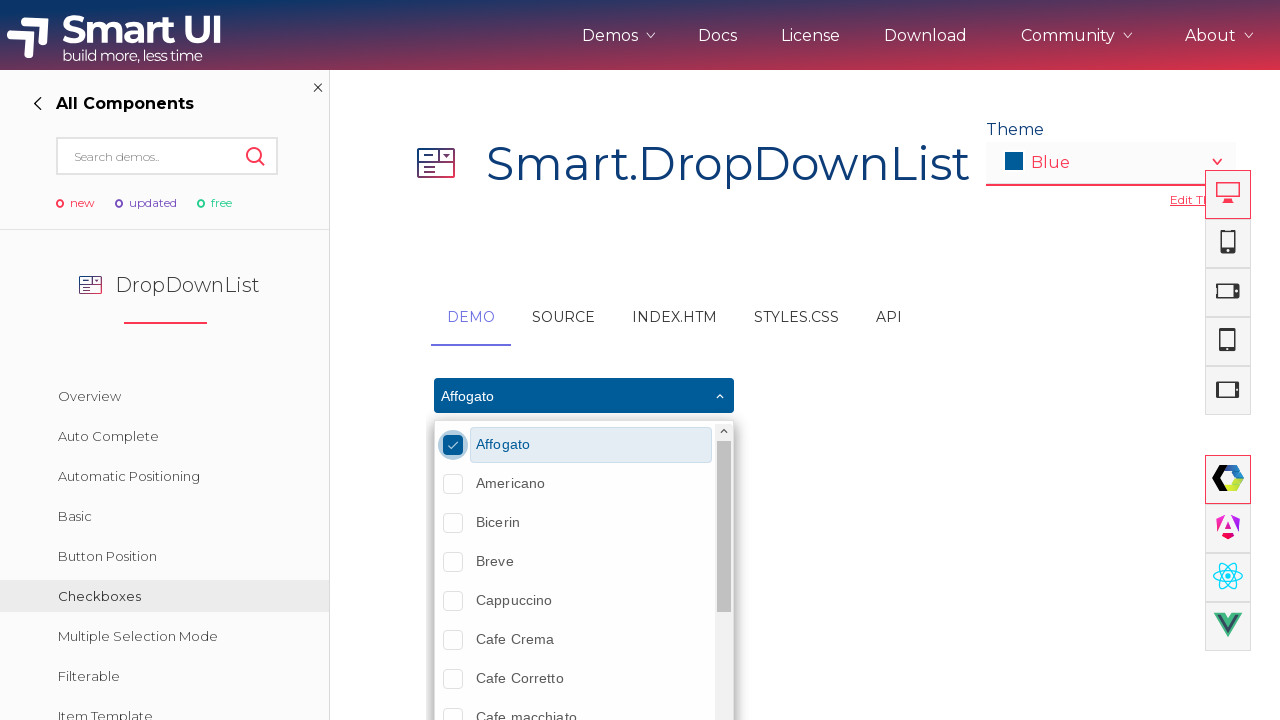